Tests checkbox toggle functionality by checking a checkbox, verifying it's selected, then unchecking it and verifying it's deselected.

Starting URL: https://web-locators-static-site-qa.vercel.app/Checkbox

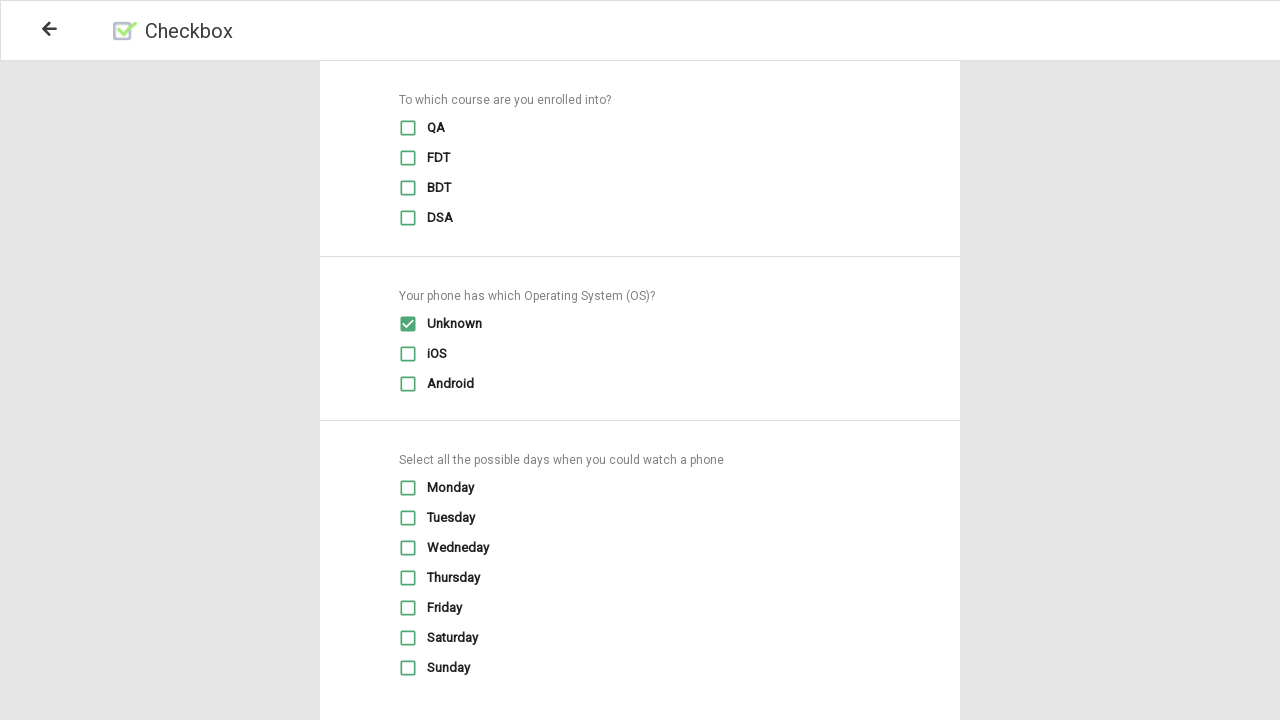

Checked the first checkbox at (408, 128) on input[type='checkbox'] >> nth=0
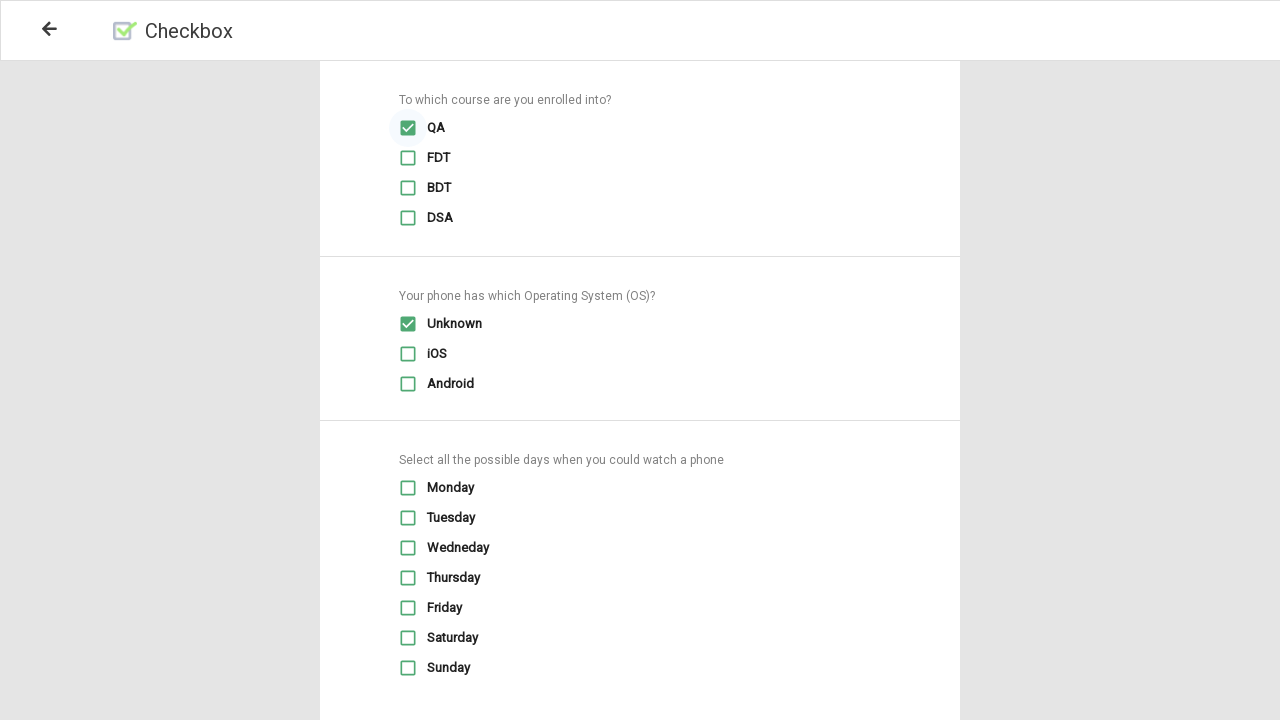

Verified checkbox is selected
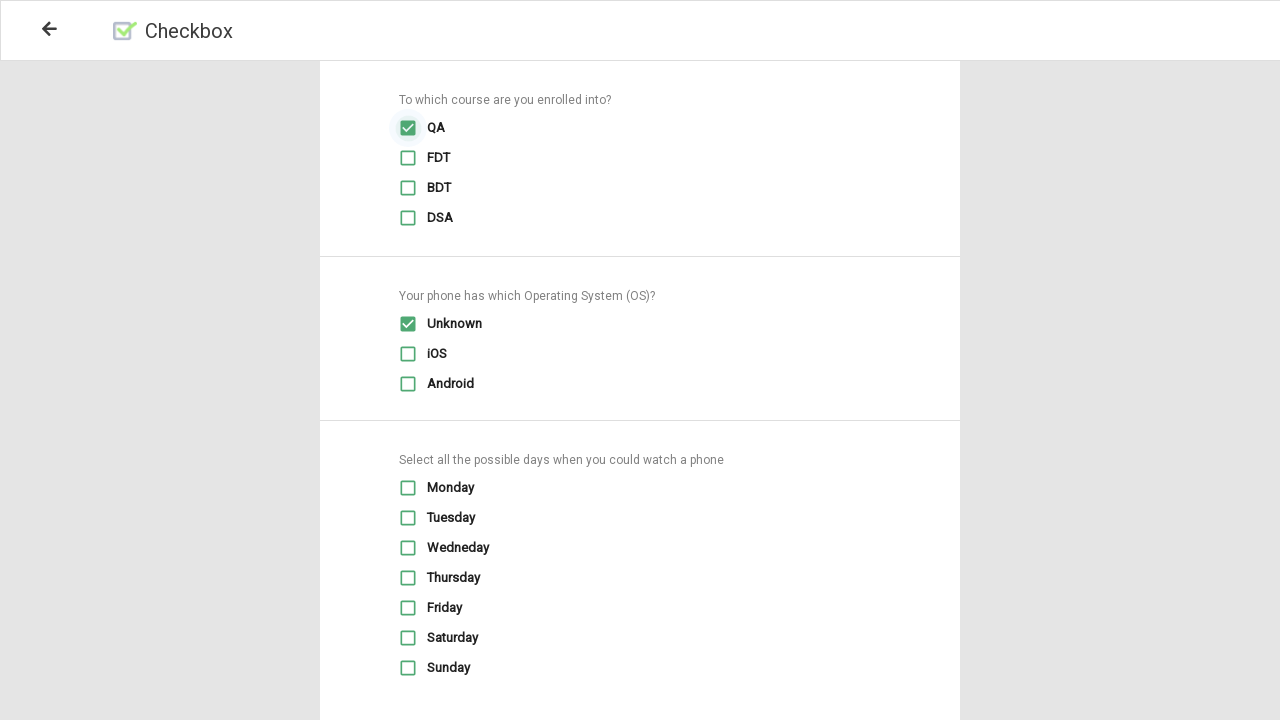

Unchecked the first checkbox at (408, 128) on input[type='checkbox'] >> nth=0
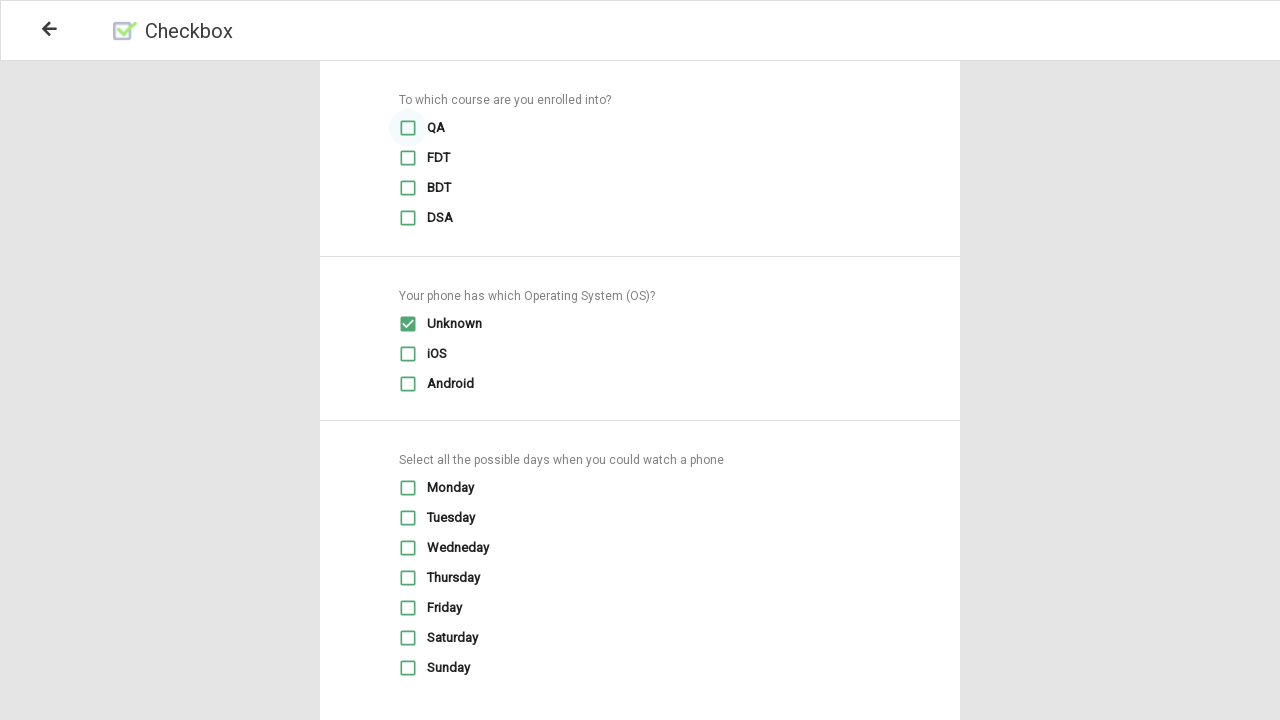

Verified checkbox is deselected
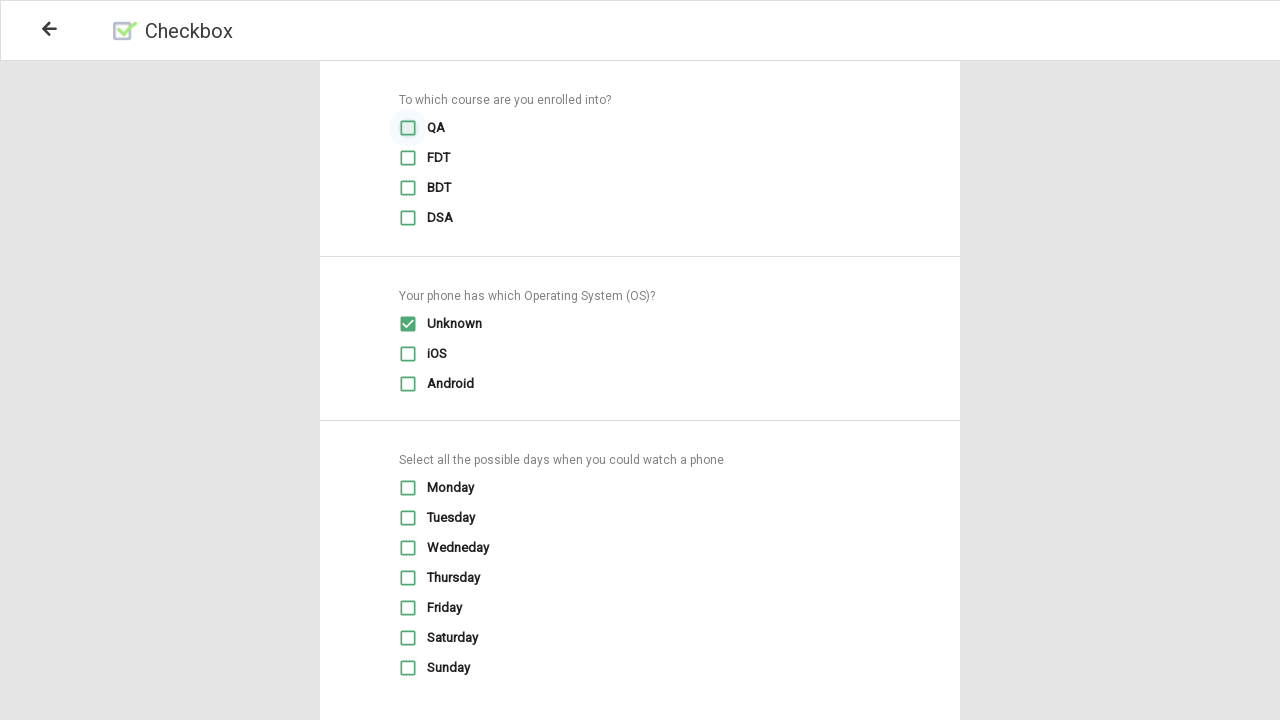

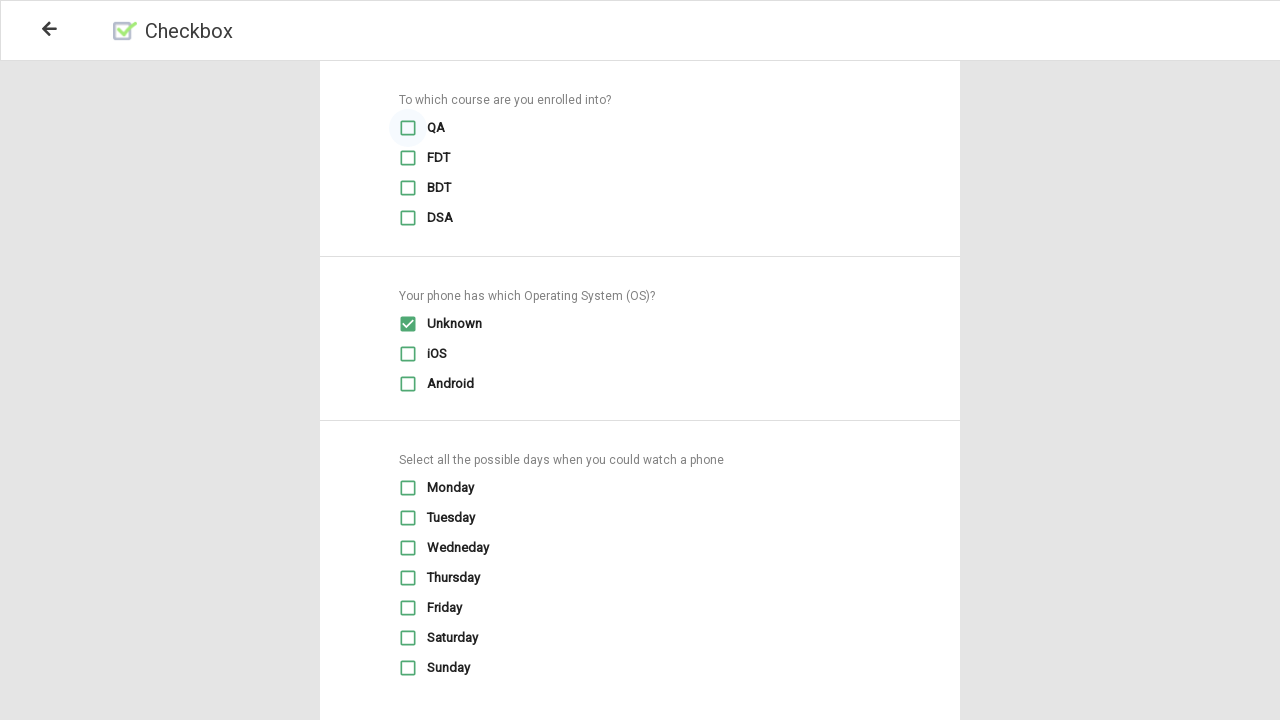